Navigates to ICICI Direct's IT software sector page and verifies that the sector data table with company information loads correctly.

Starting URL: https://www.icicidirect.com/sector/sectorsnapshot/it%20-%20software

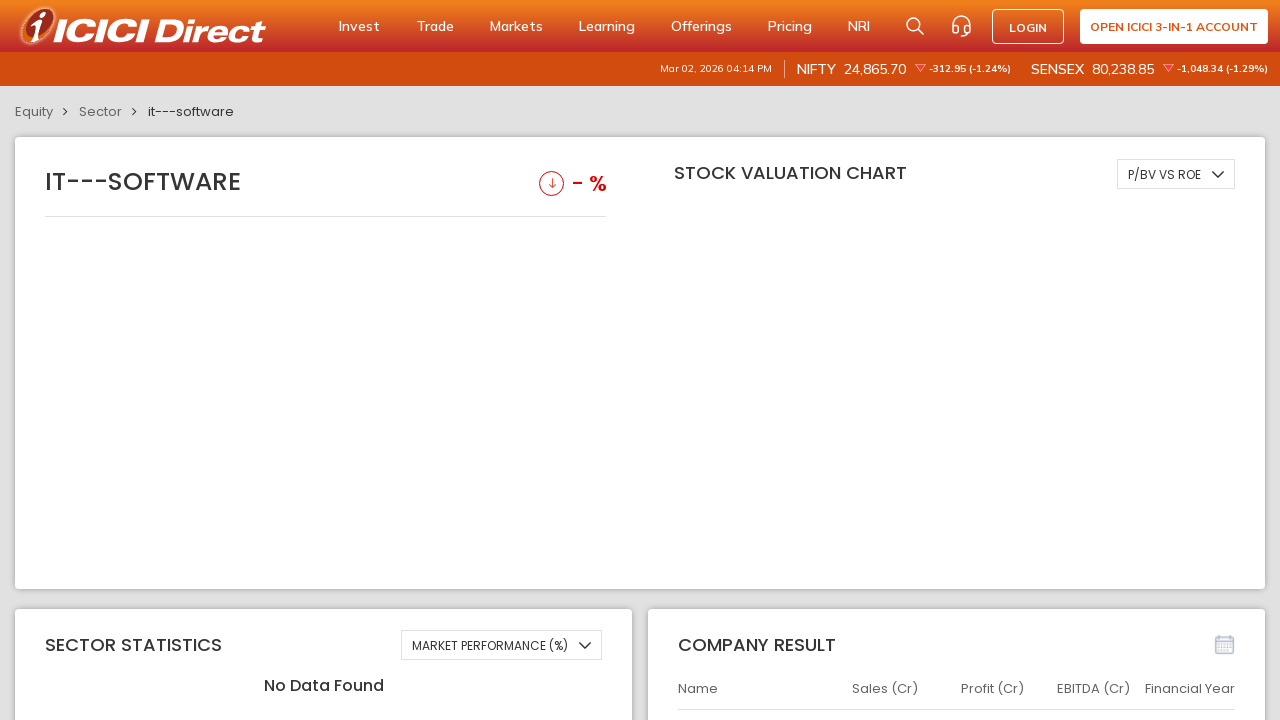

Set viewport size to 1920x1080 for better visibility
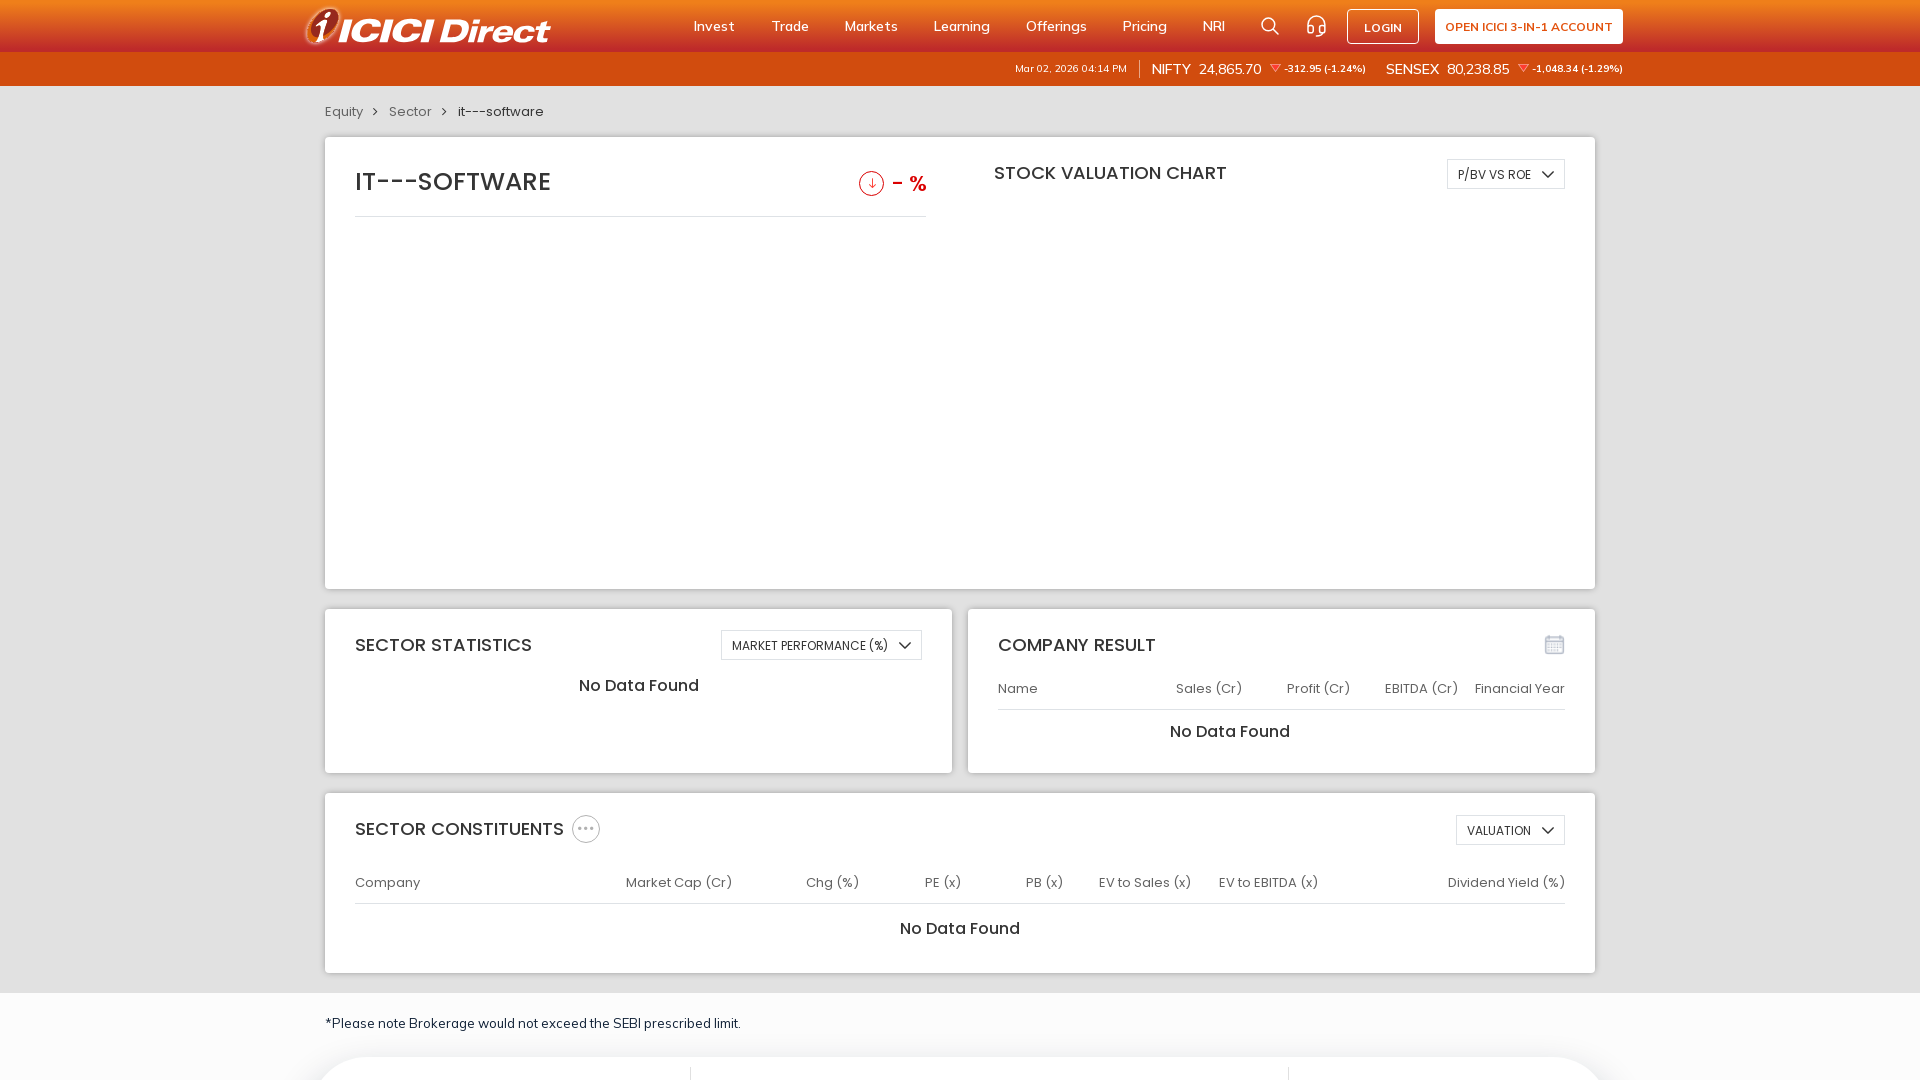

Waited for IT software sector data table to load
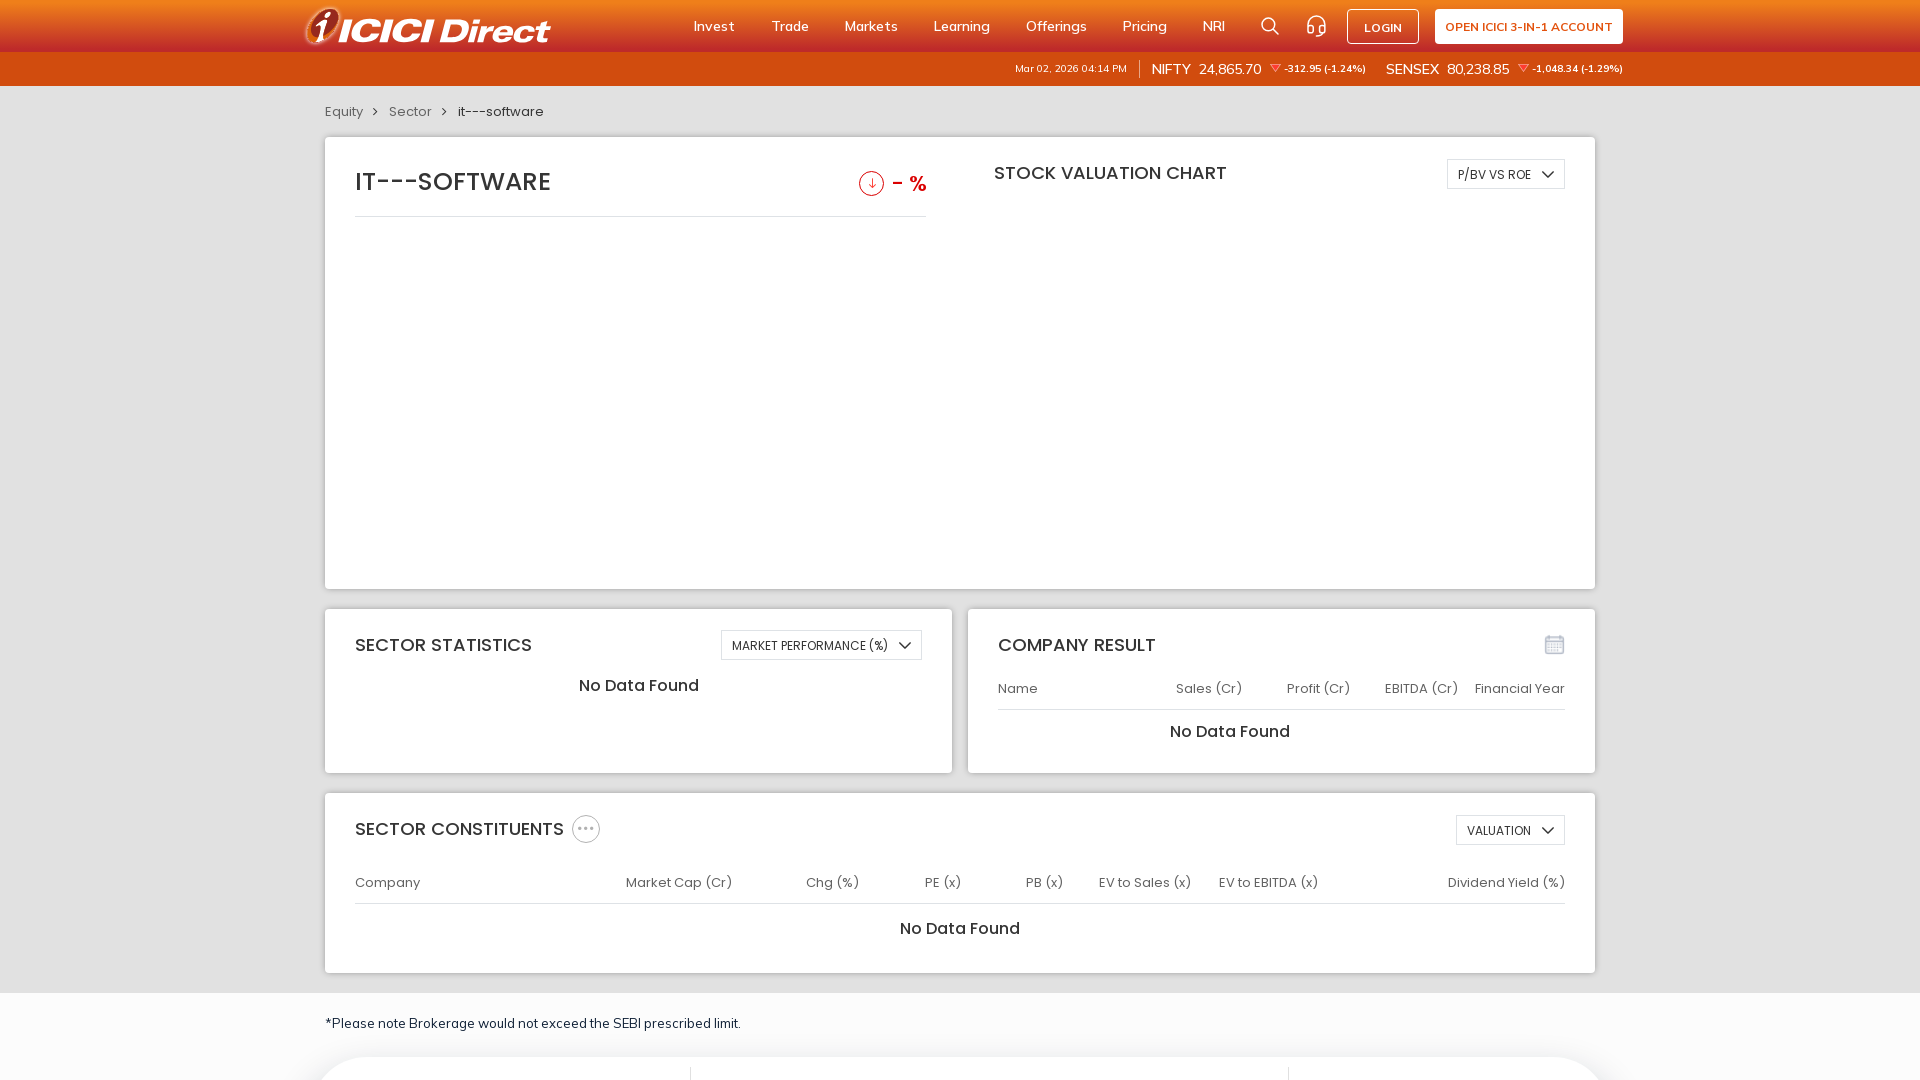

Located table rows in the sector data table
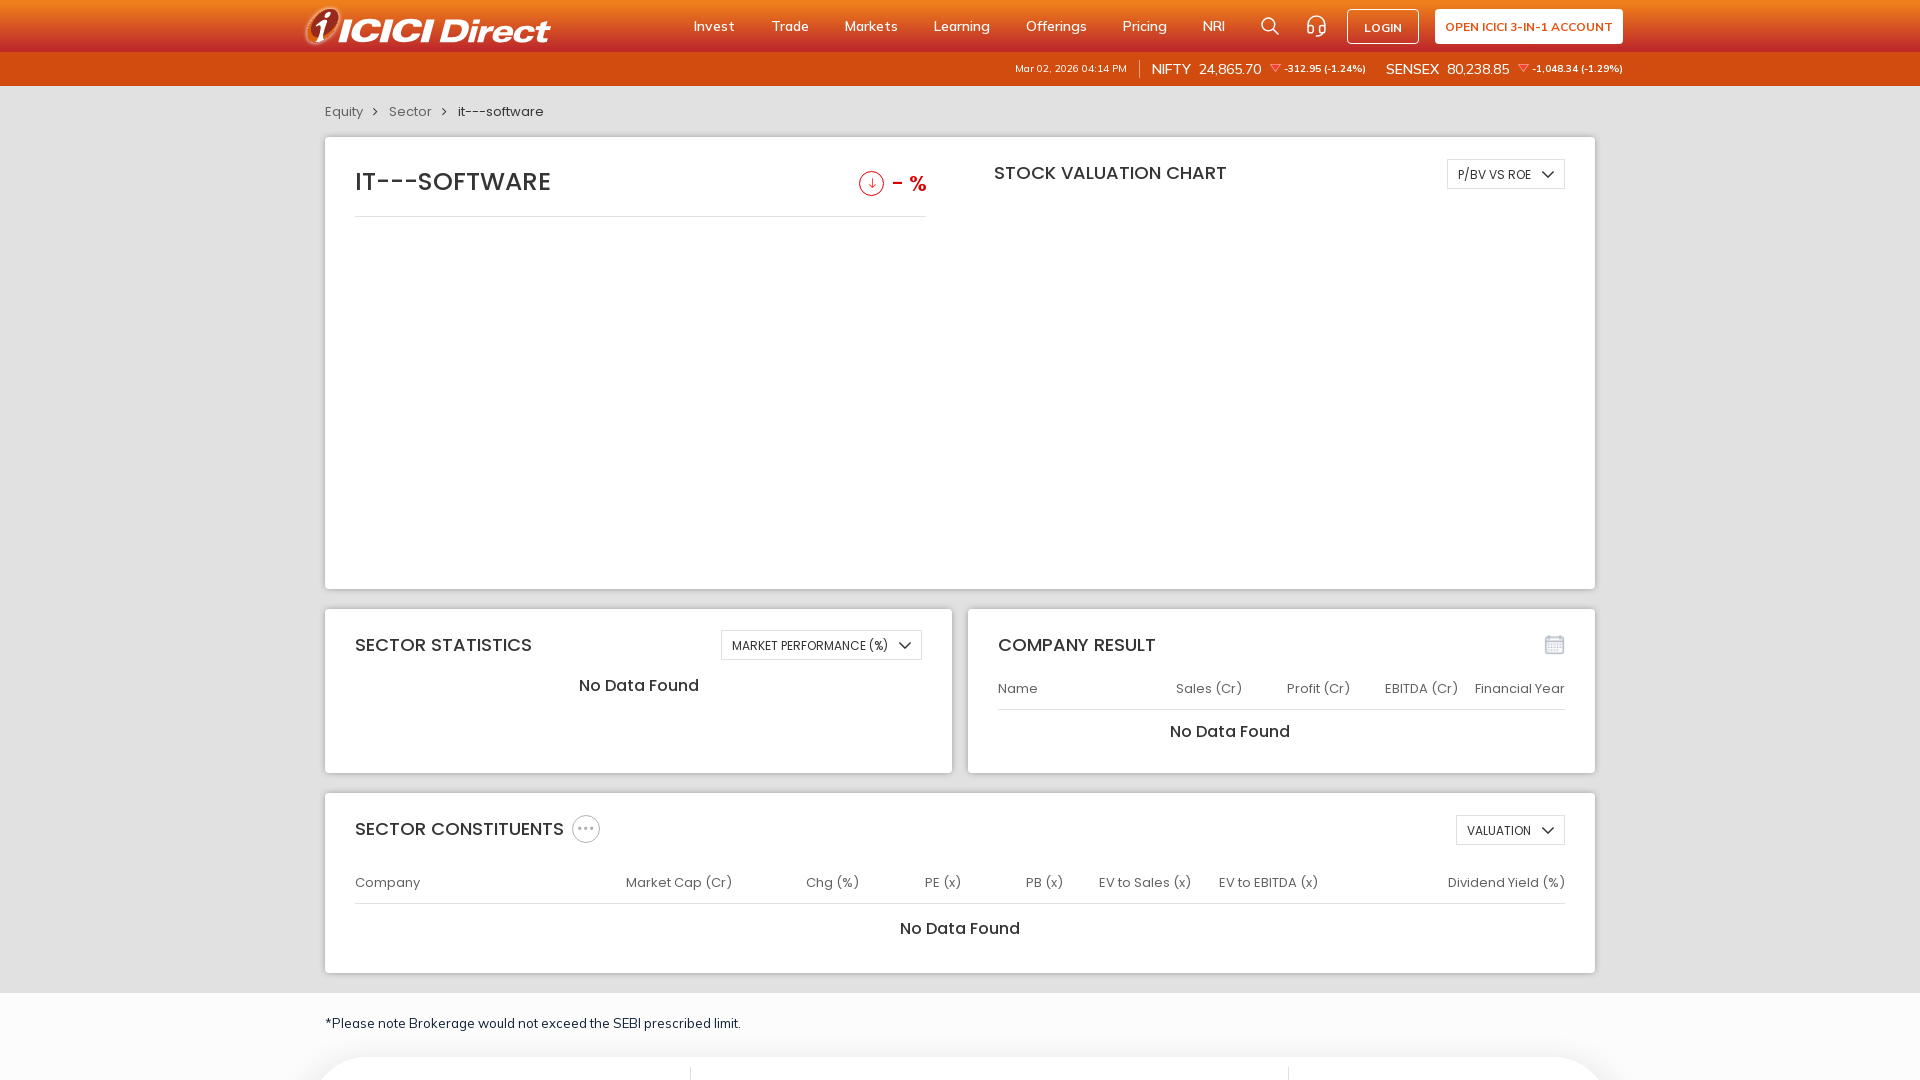

First table row loaded successfully
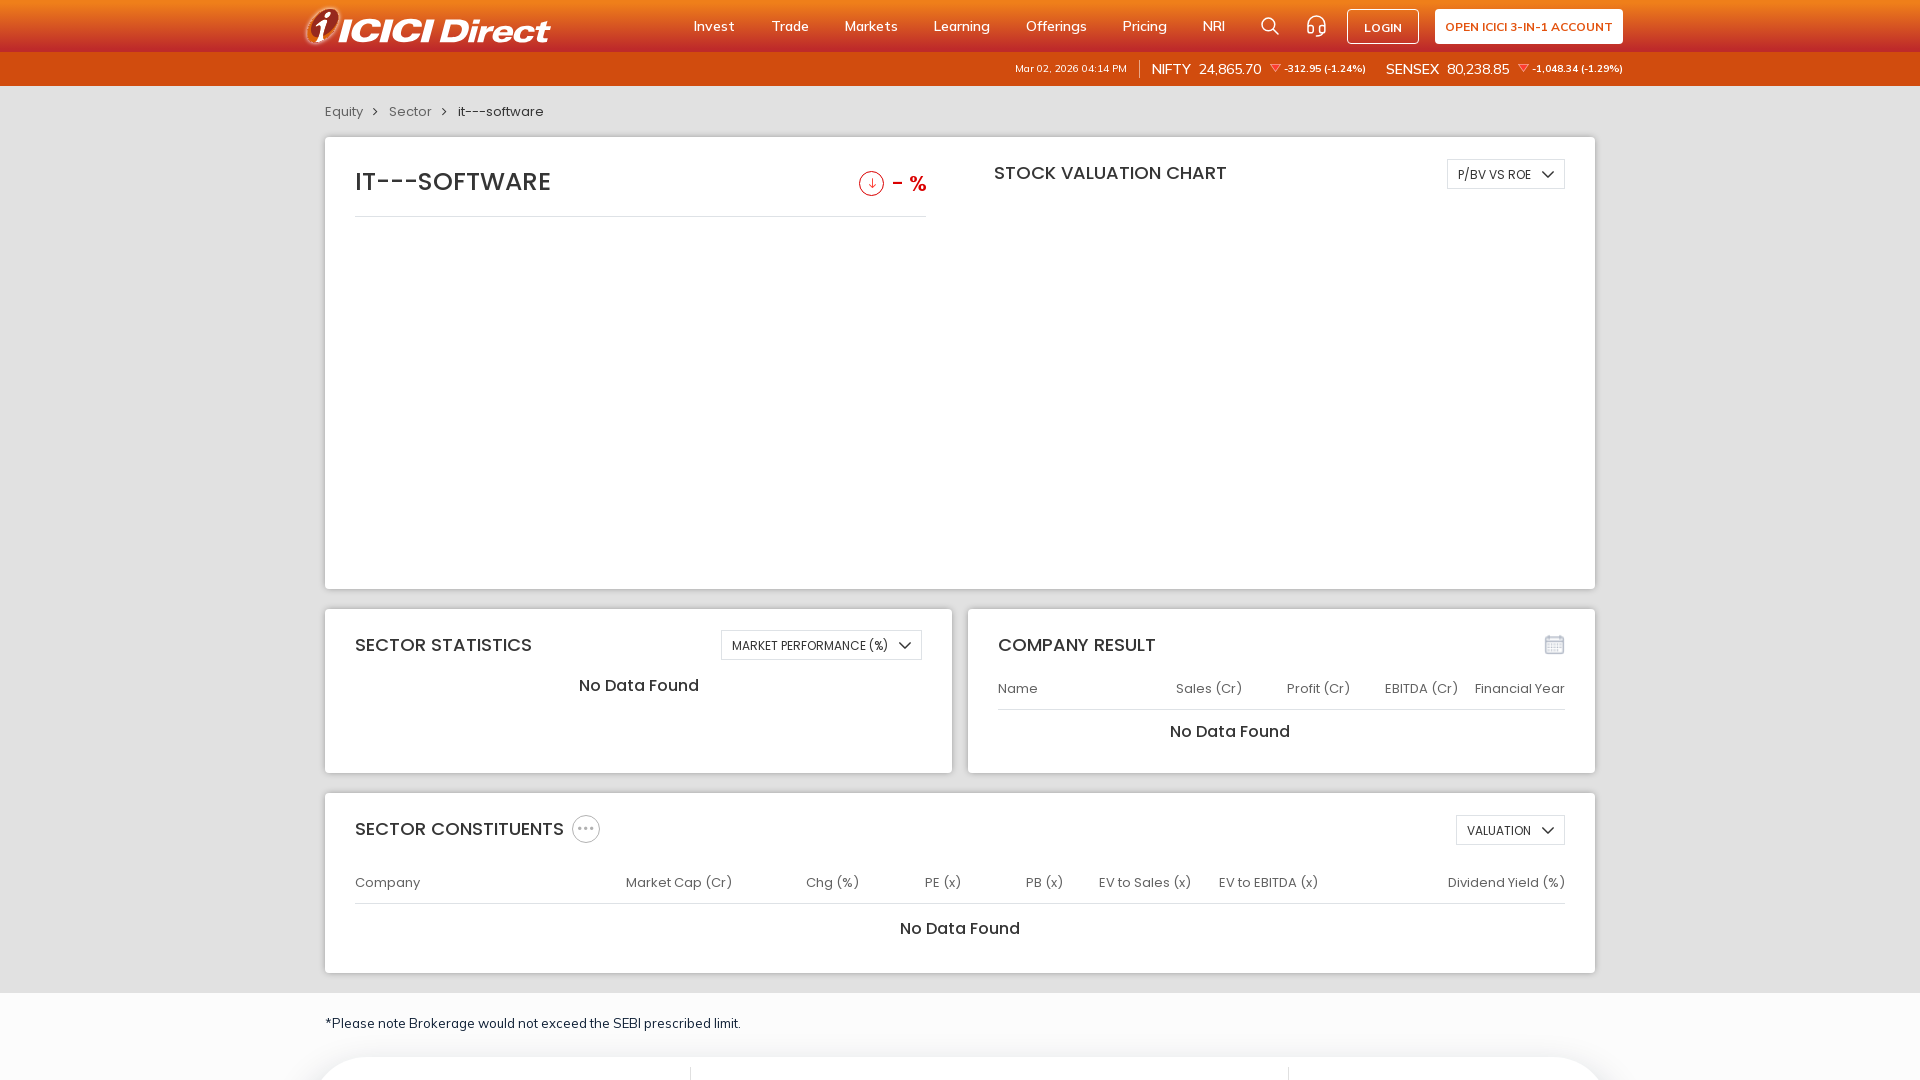

Verified data cells exist in the sector data table
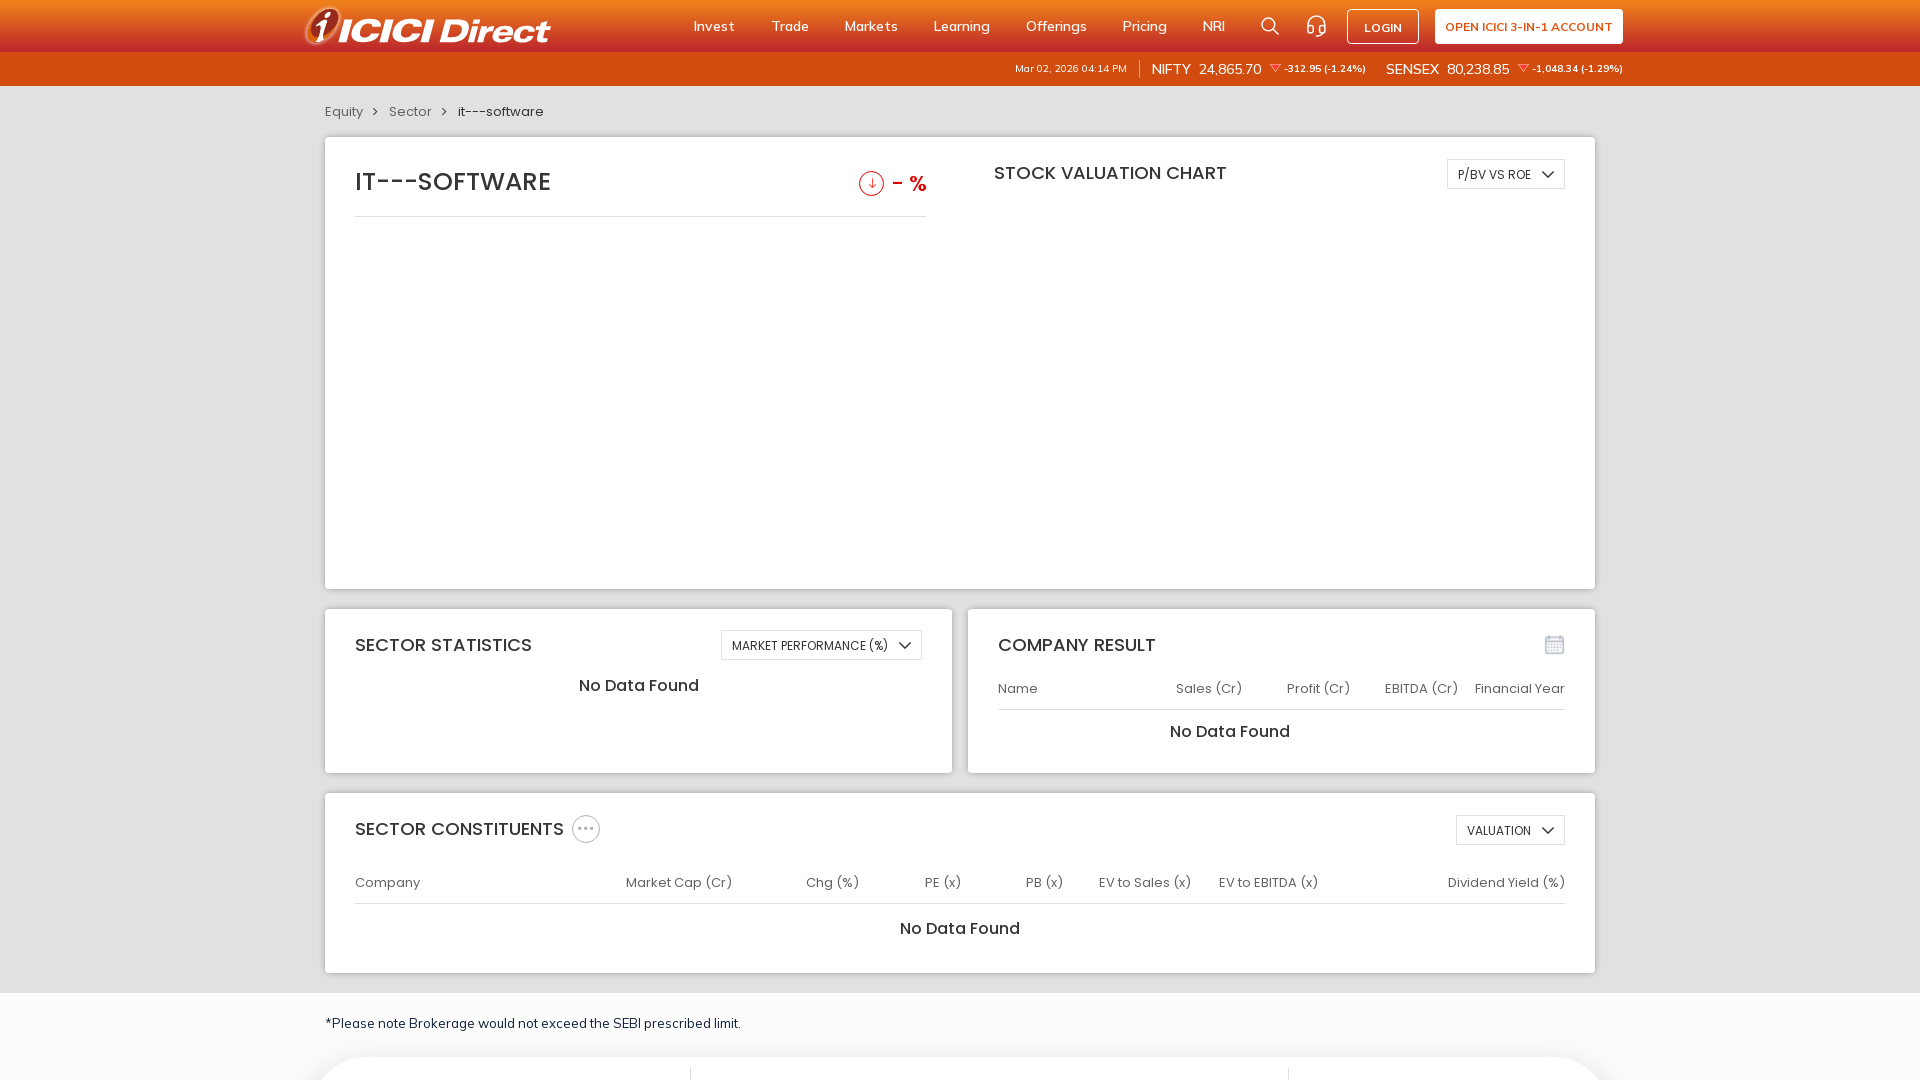

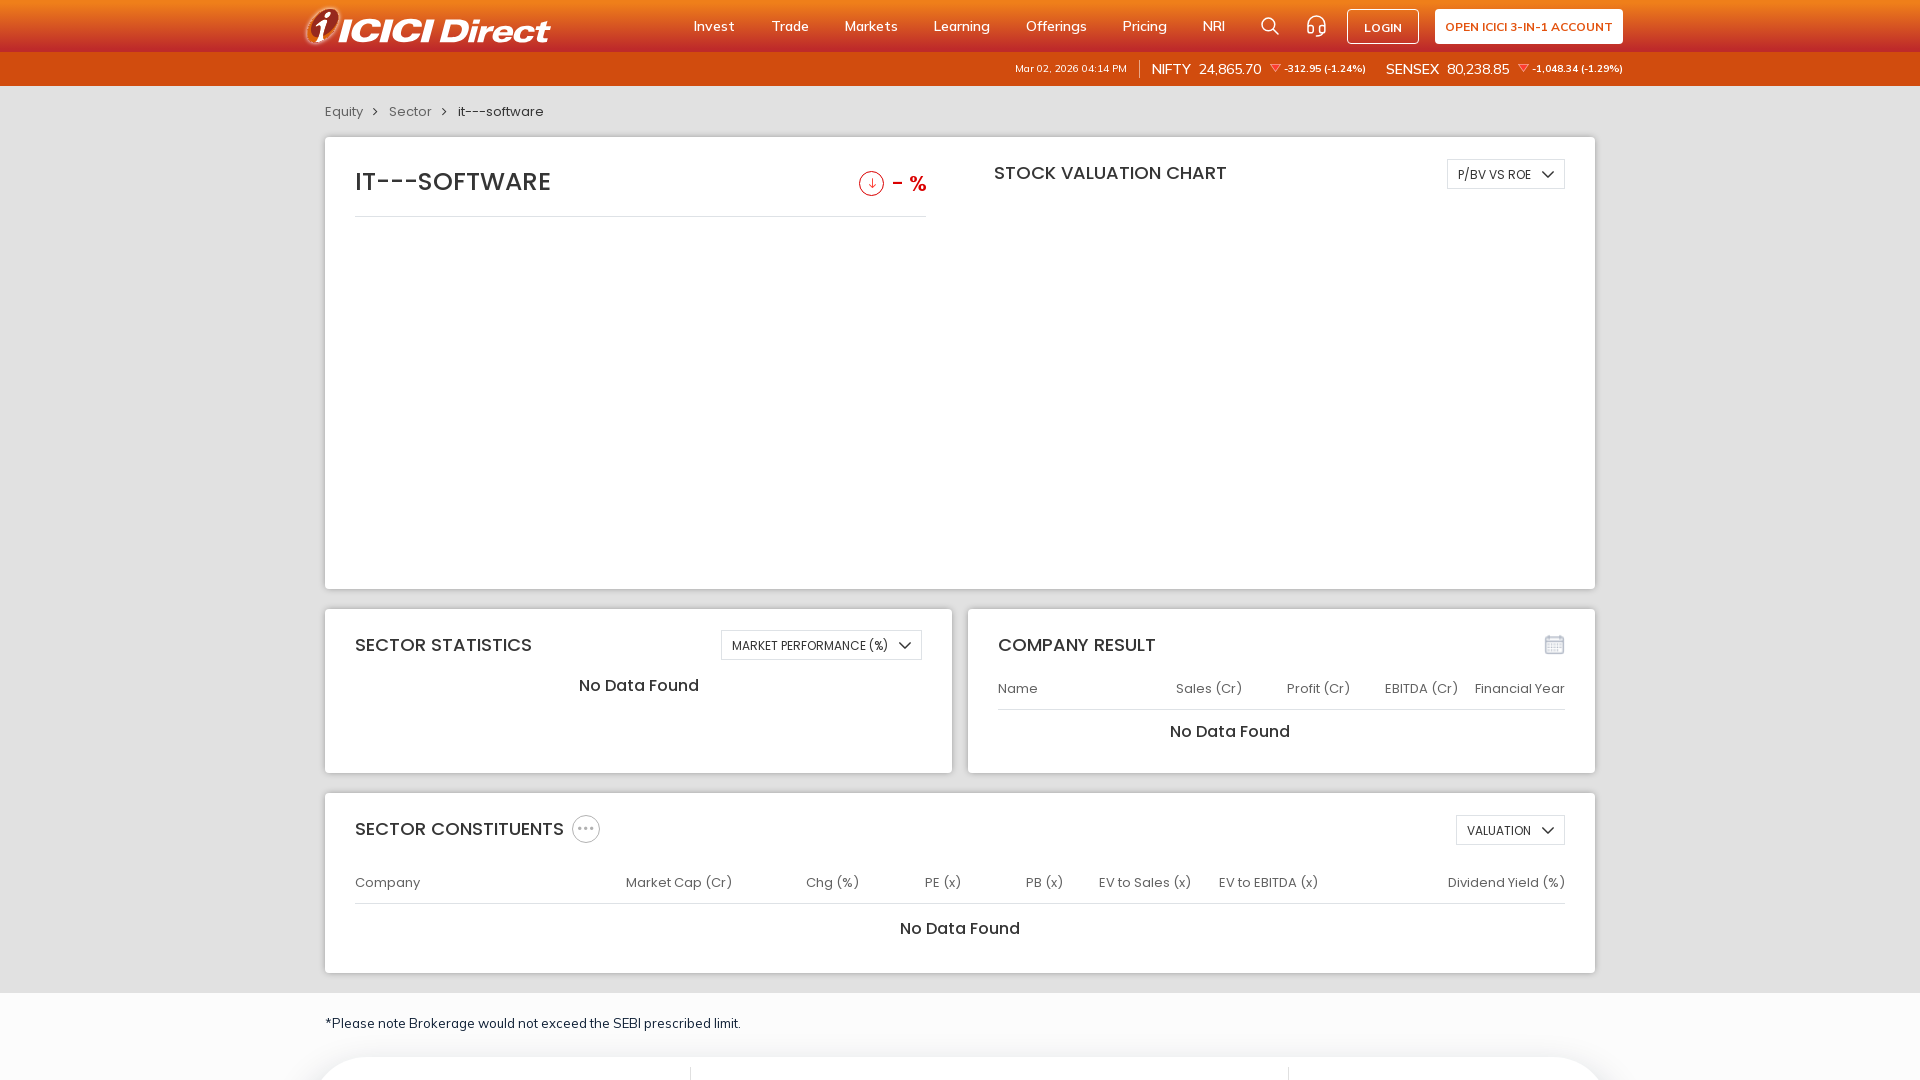